Tests checkbox functionality by selecting the Senior Citizen Discount checkbox and verifying its selected state

Starting URL: https://rahulshettyacademy.com/dropdownsPractise/

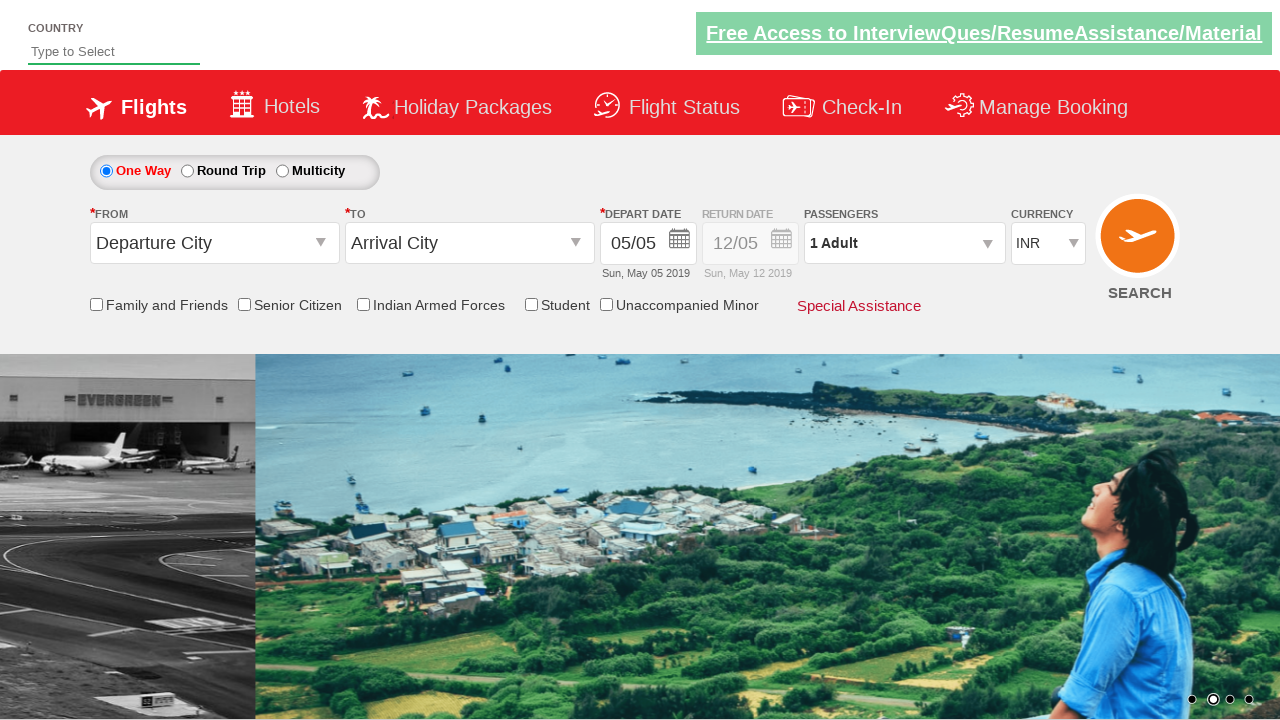

Clicked Senior Citizen Discount checkbox at (244, 304) on input[id*='SeniorCitizenDiscount']
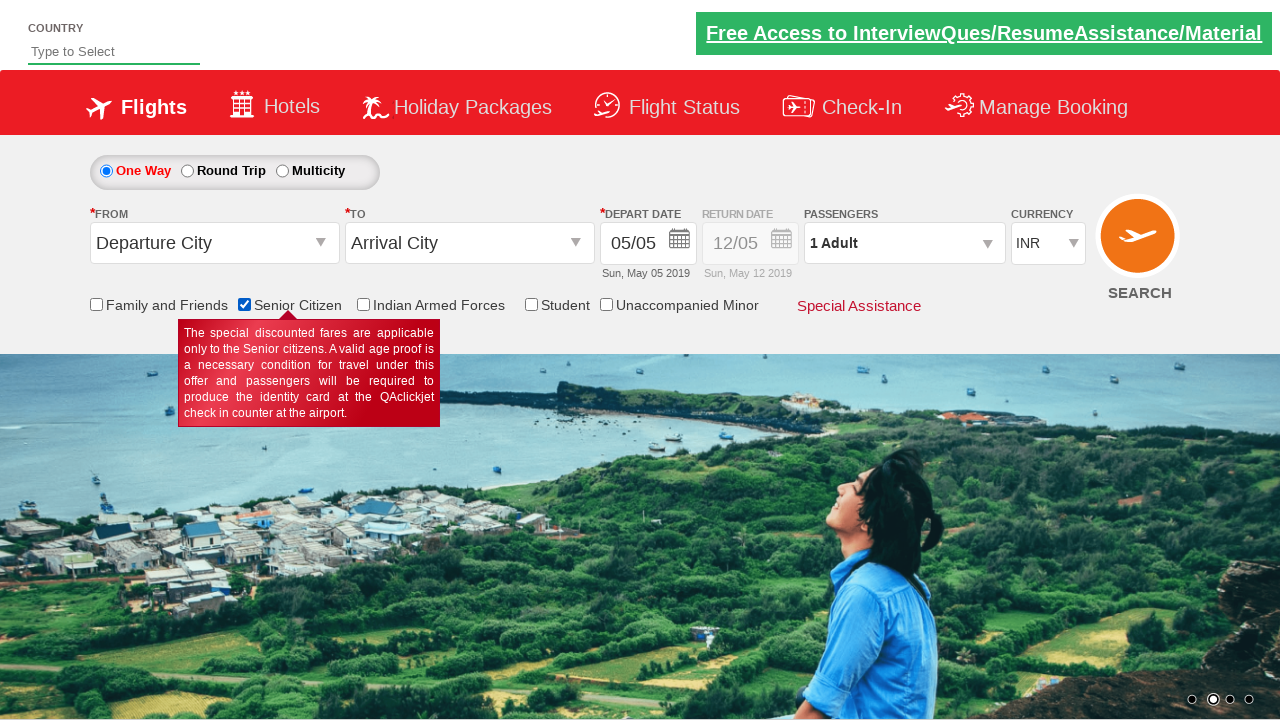

Verified Senior Citizen Discount checkbox is selected
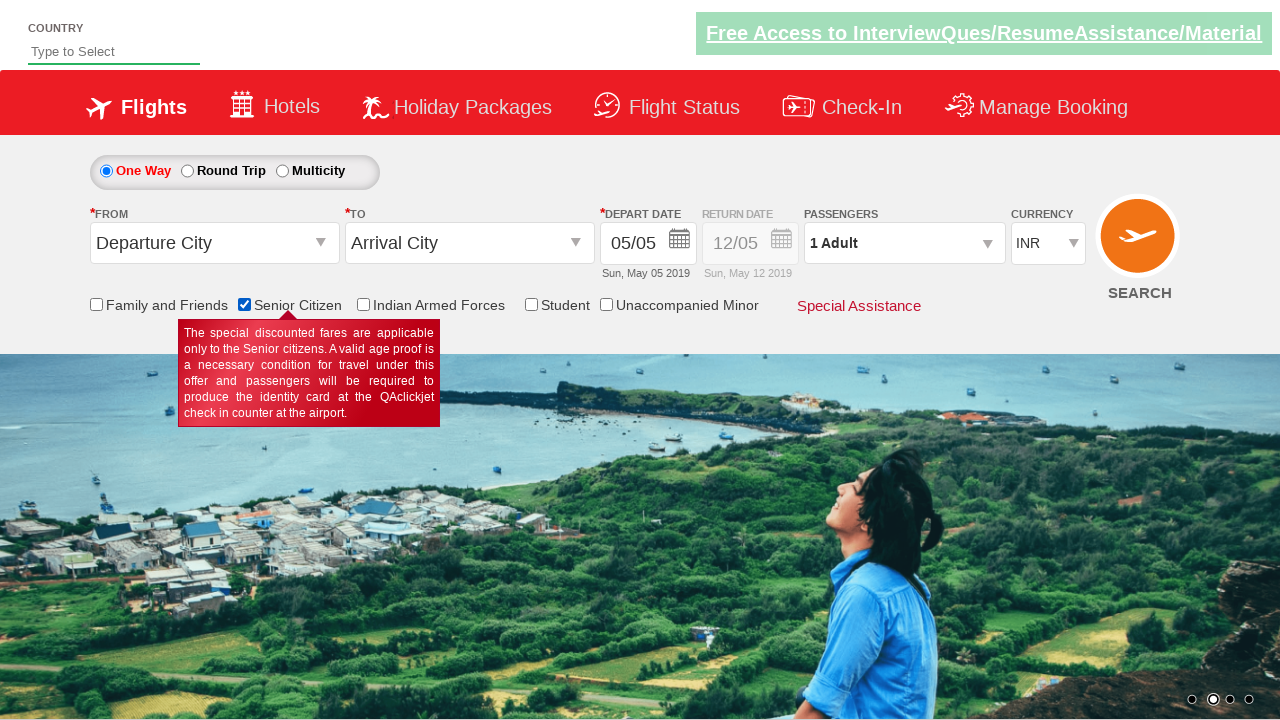

Counted total checkboxes on page: 6
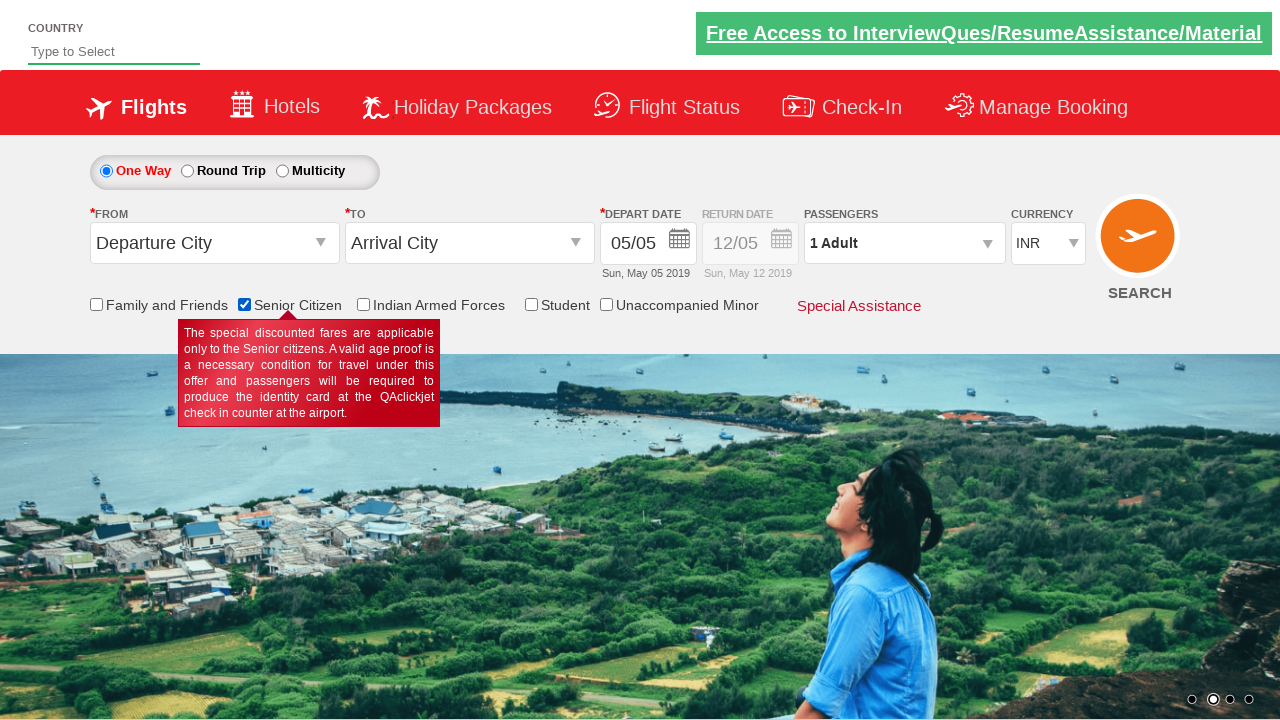

Printed total checkbox count: 6
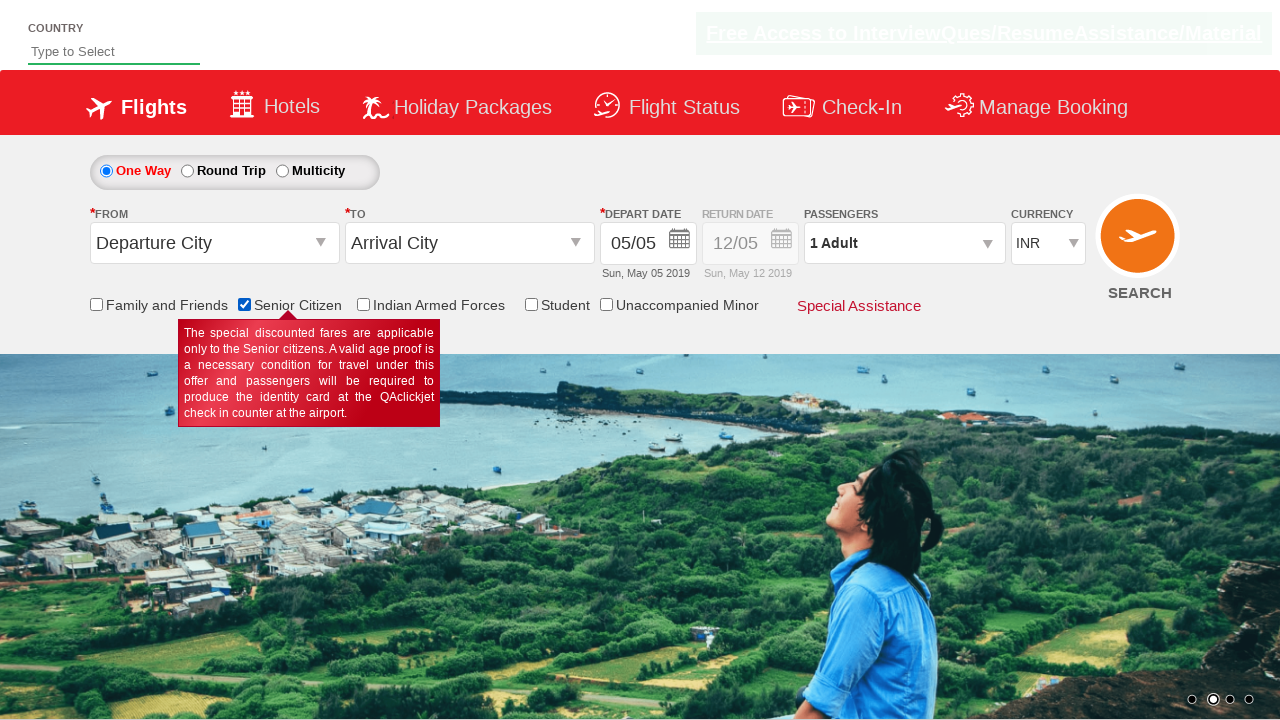

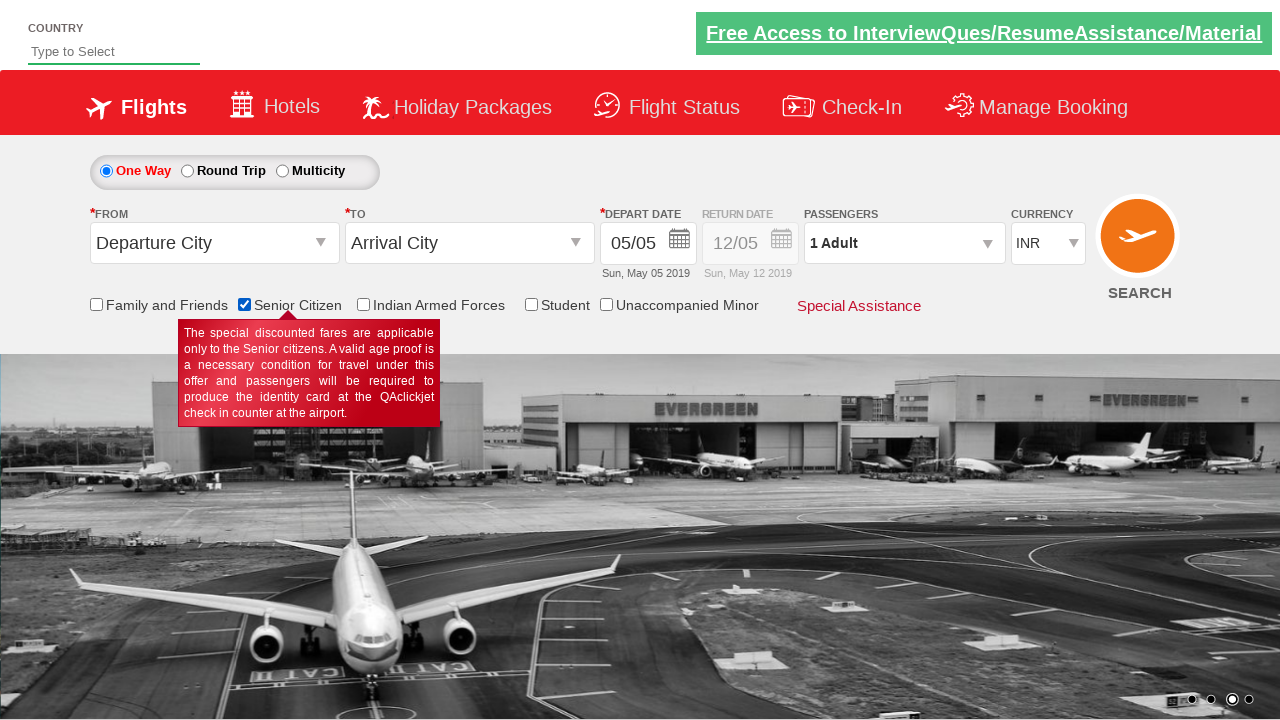